Tests a wait functionality by clicking a verify button and checking for a success message

Starting URL: http://suninjuly.github.io/wait2.html

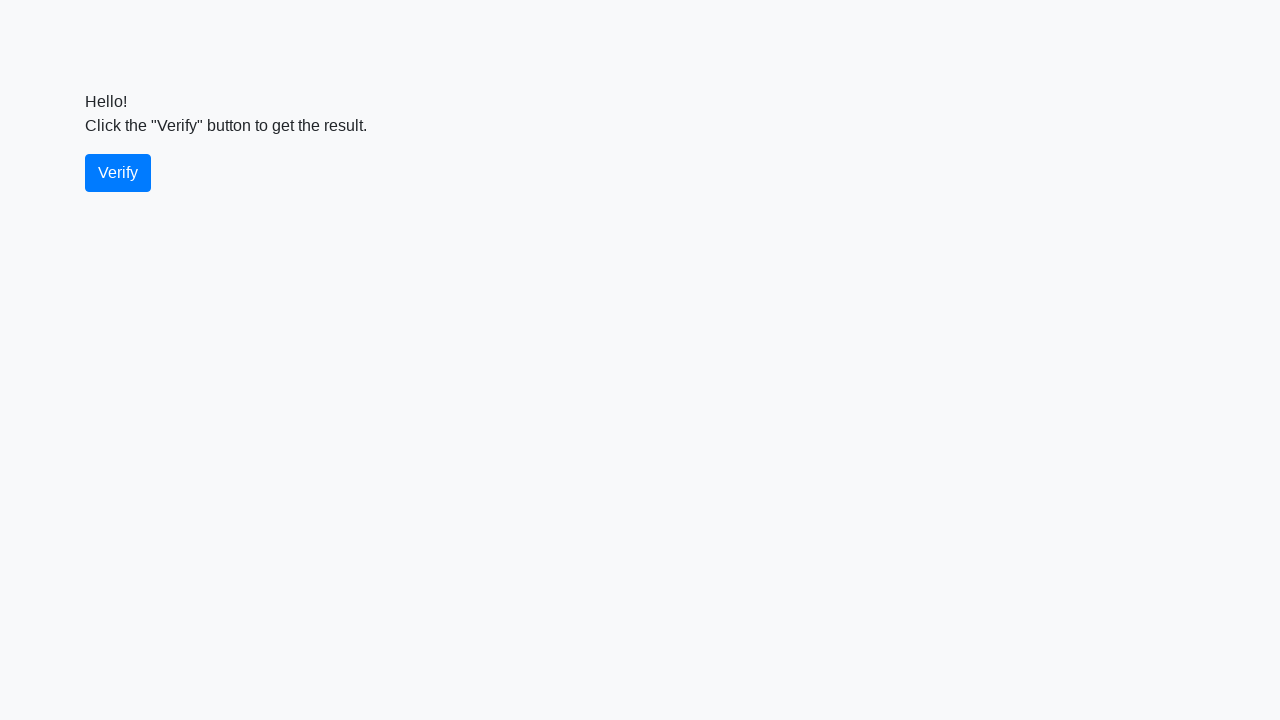

Clicked the verify button at (118, 173) on #verify
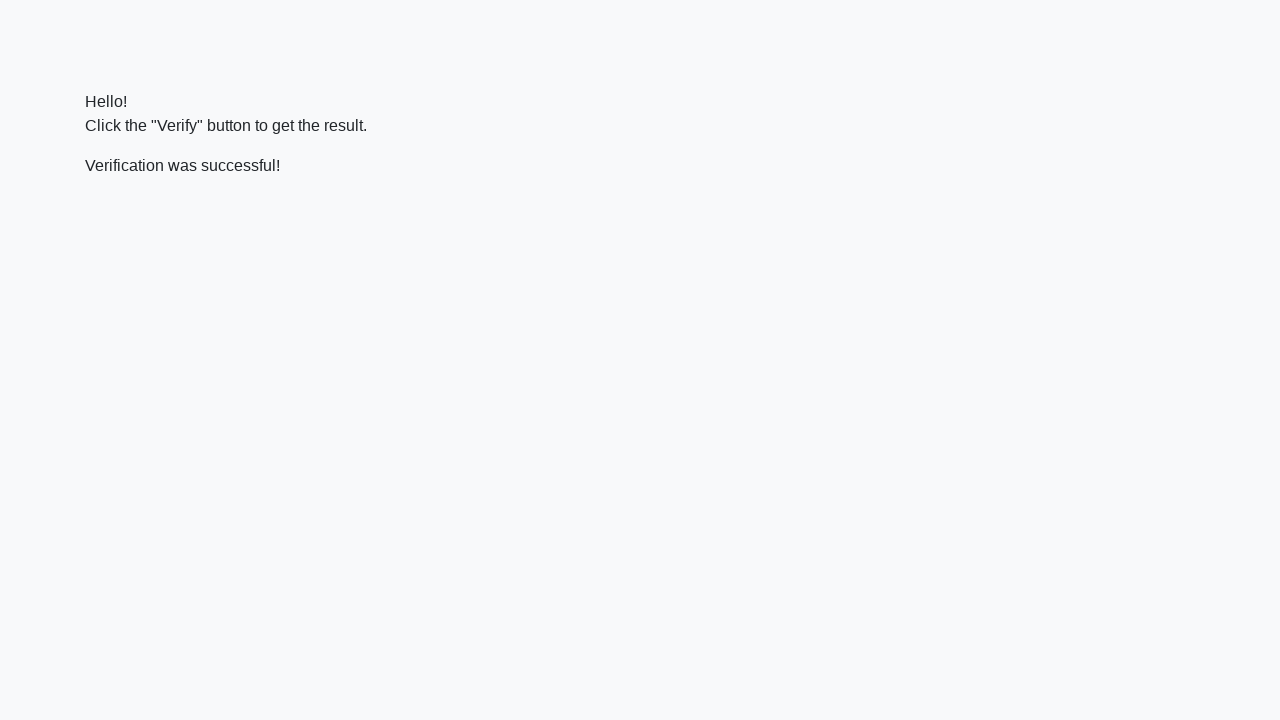

Success message appeared after verification
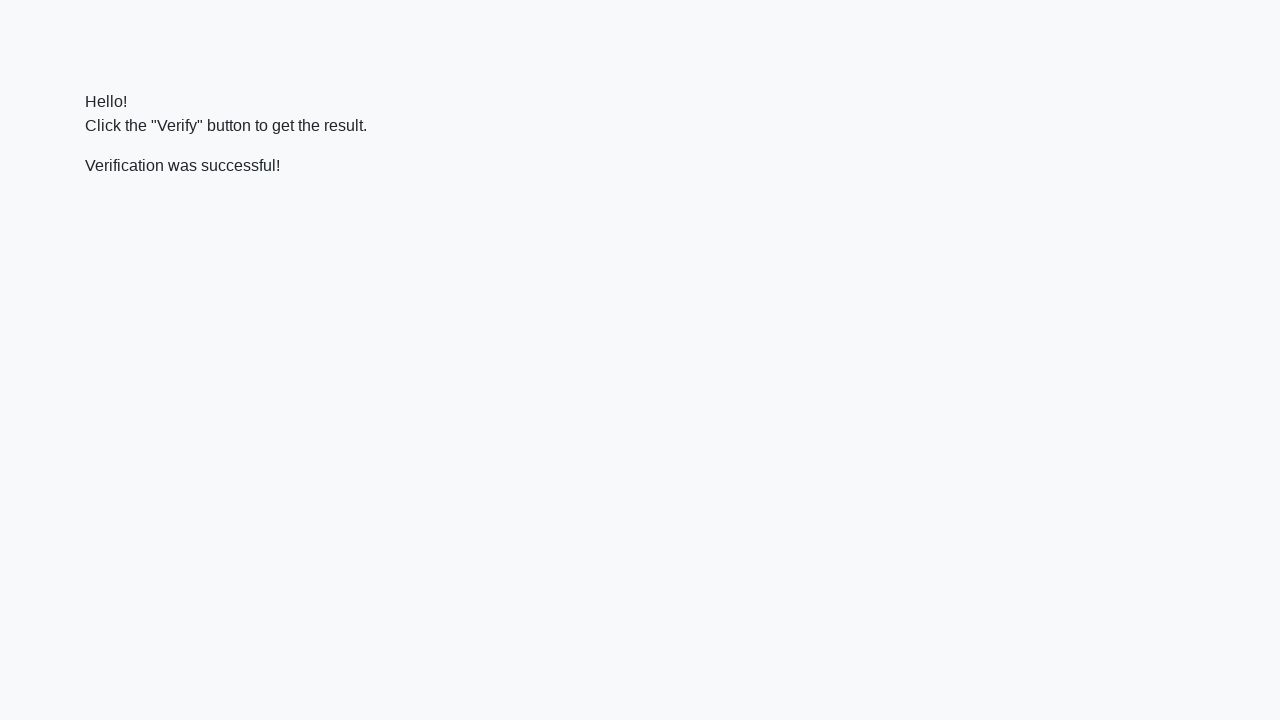

Verified that success message contains 'successful'
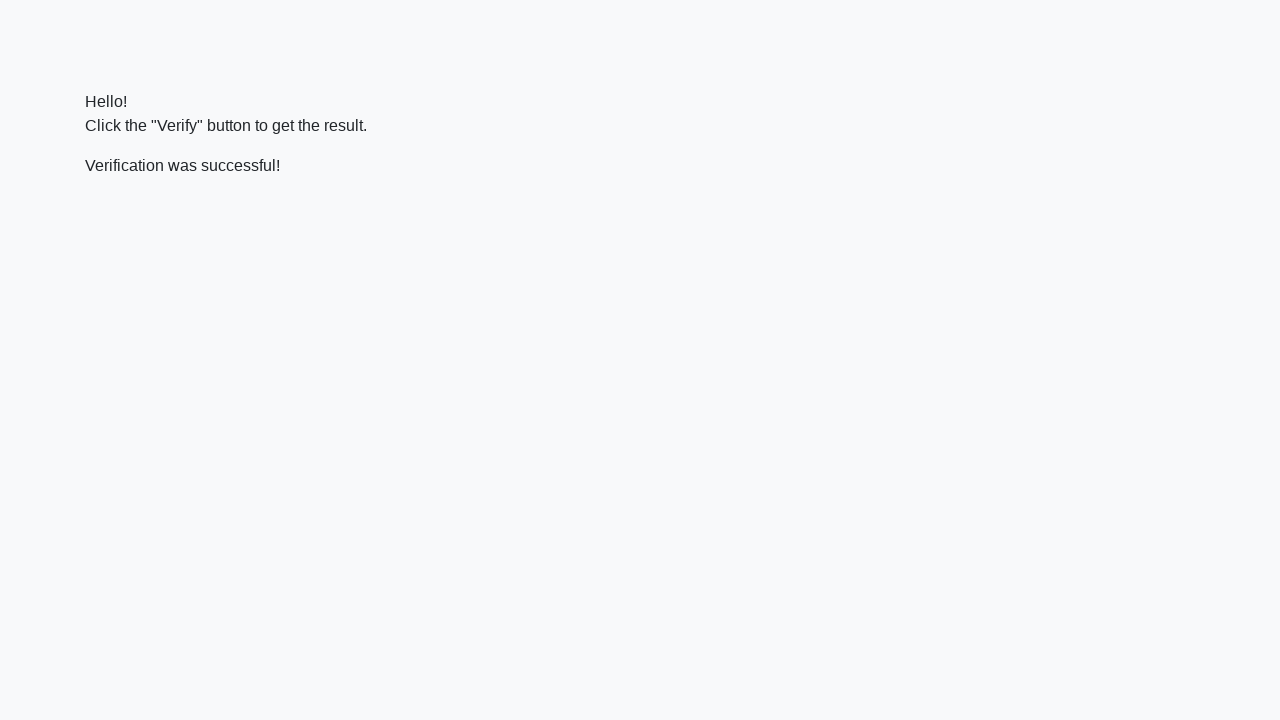

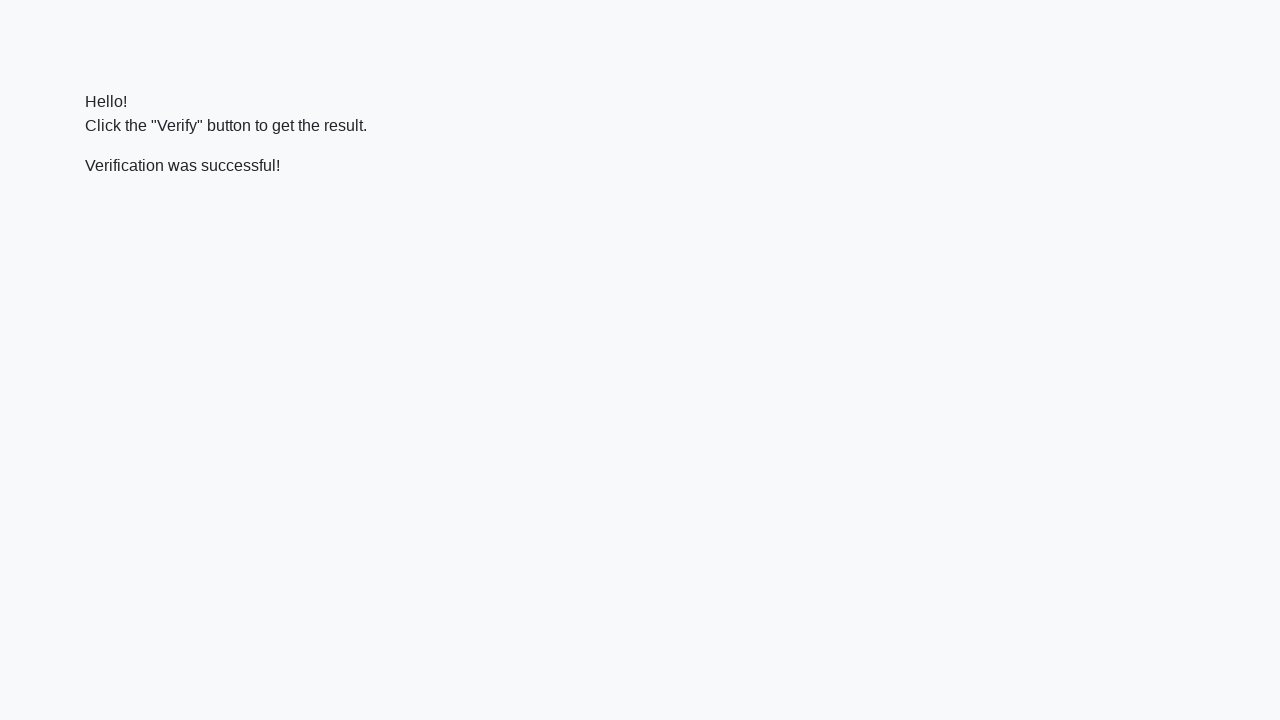